Clicks generate, reads task hints, and selects matching options from dropdown tables based on first letter hints, then submits

Starting URL: https://obstaclecourse.tricentis.com/Obstacles/14090

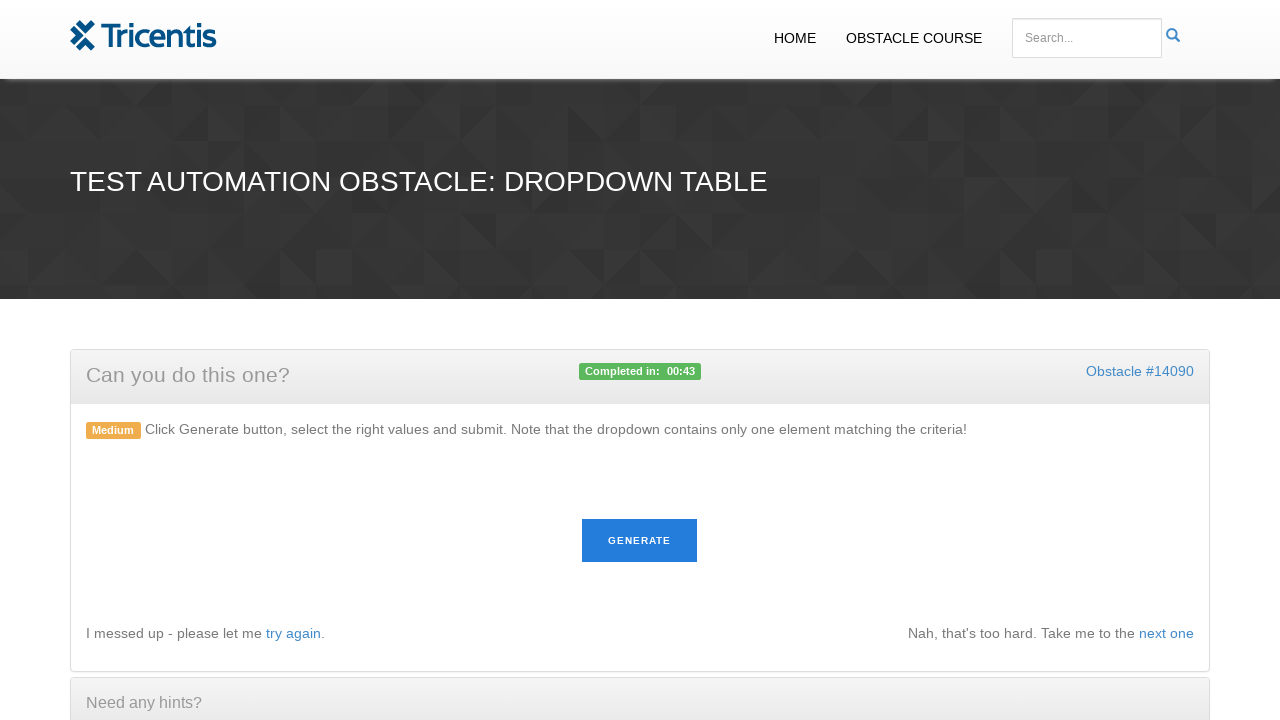

Clicked generate button to load tasks at (640, 541) on #generate
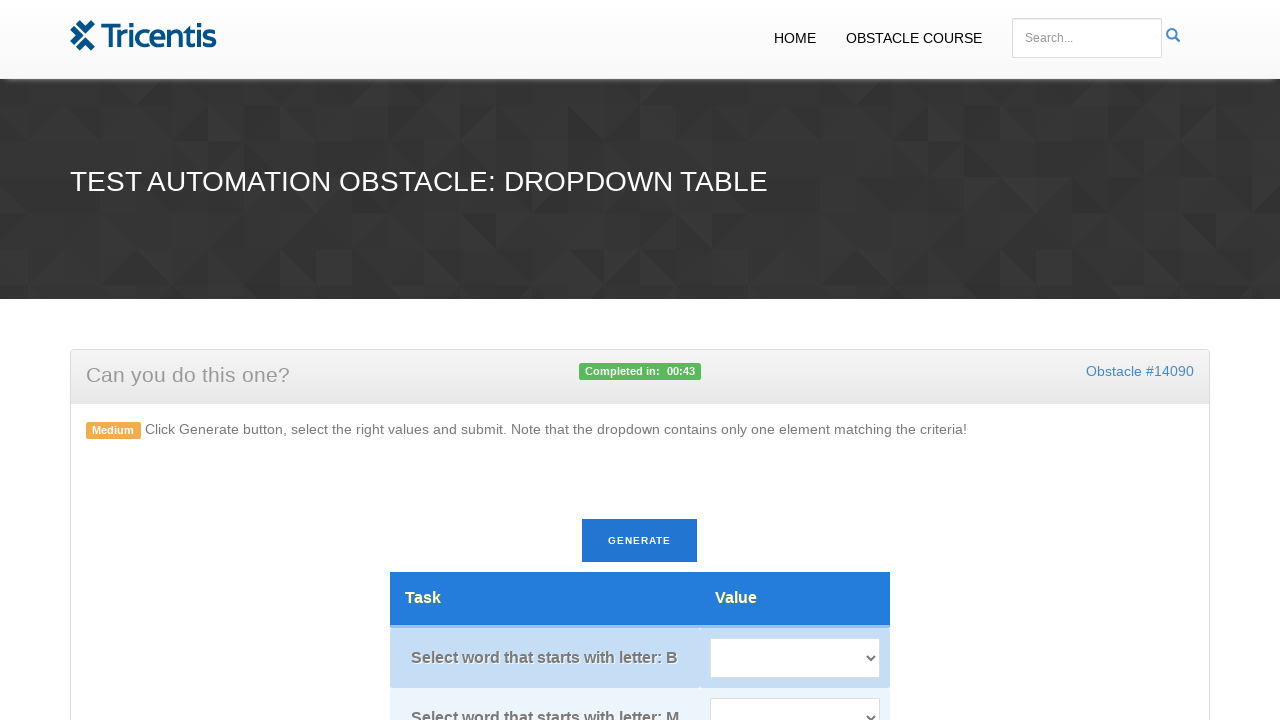

Task elements loaded on page
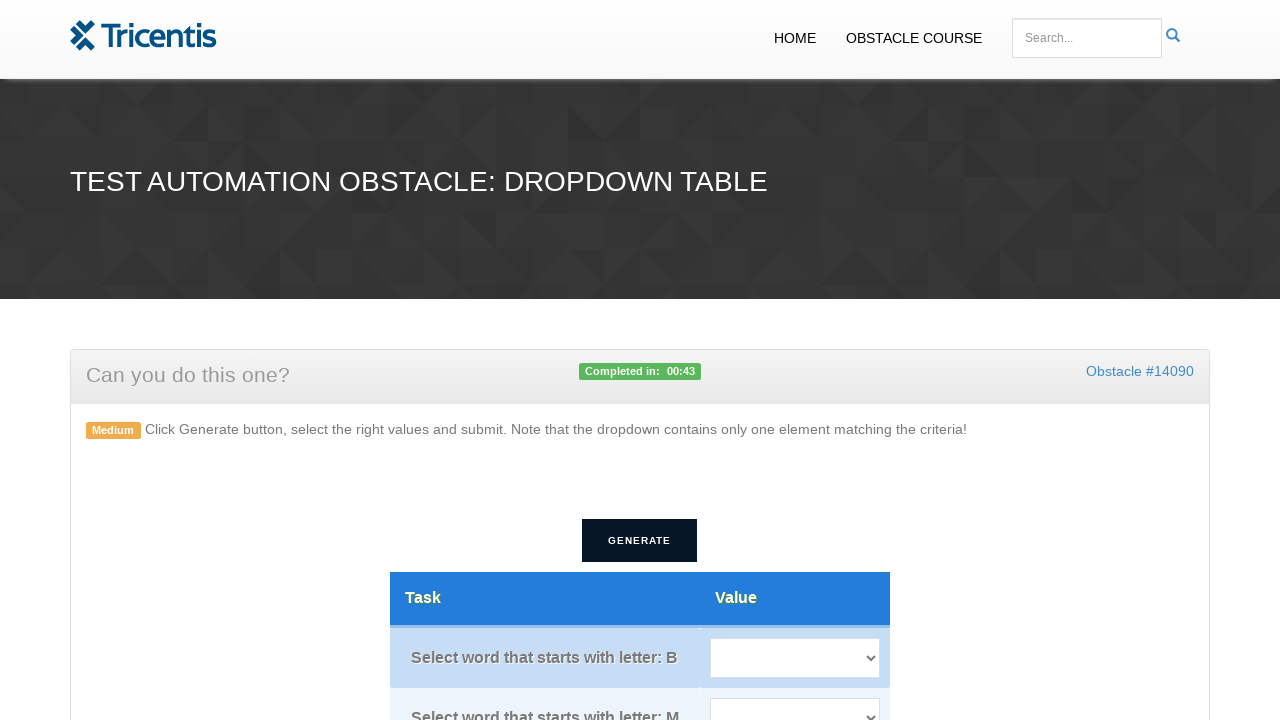

Retrieved all task elements, excluding header row
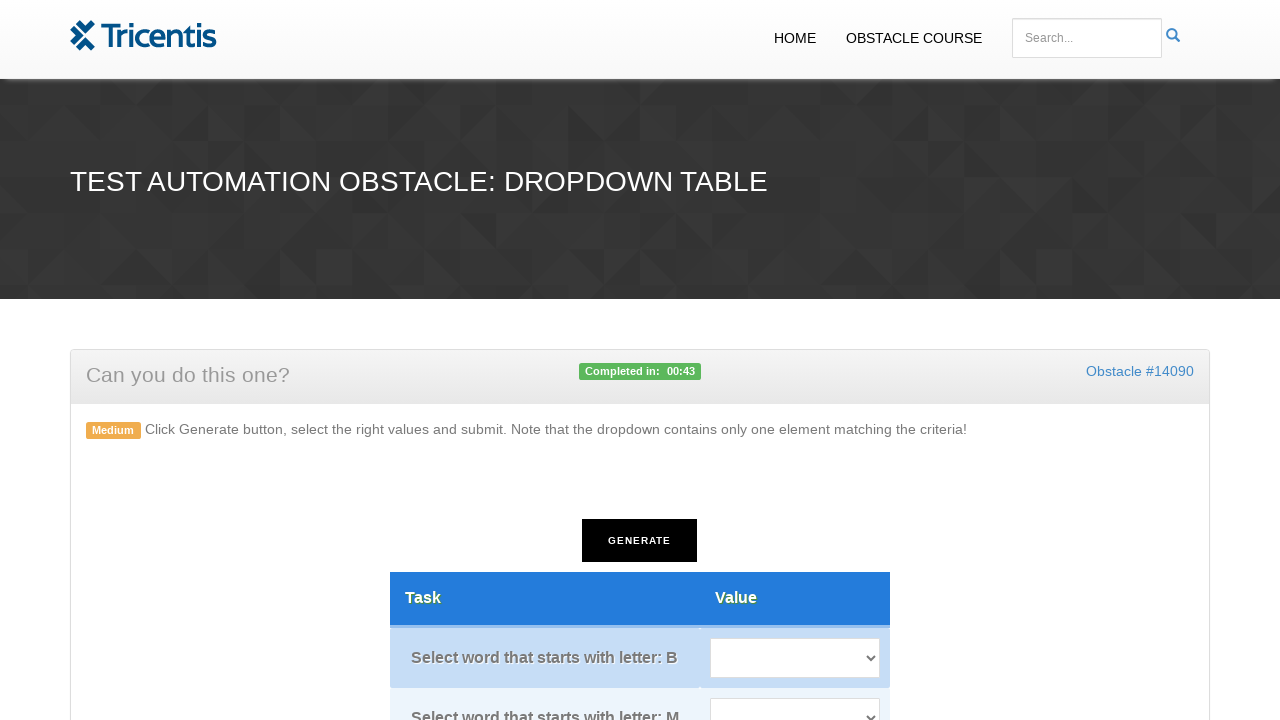

Retrieved all dropdown select elements
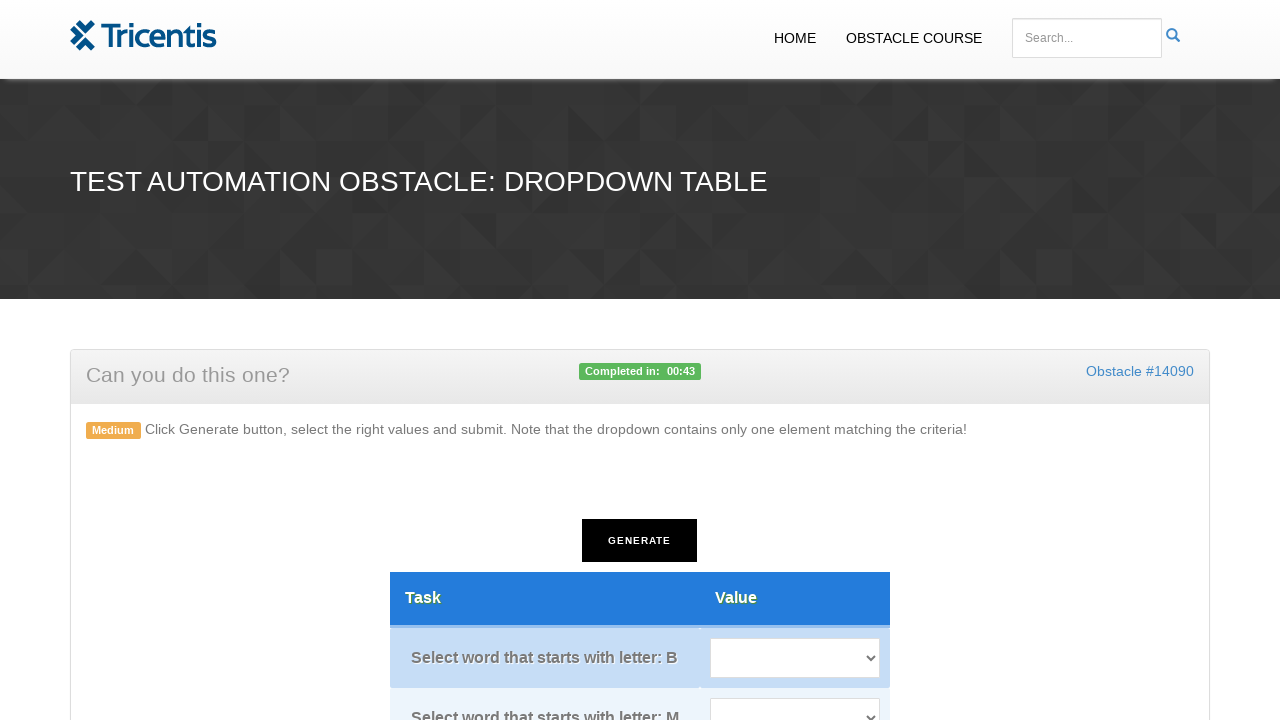

Read task 1 text: 'Select word that starts with letter: B'
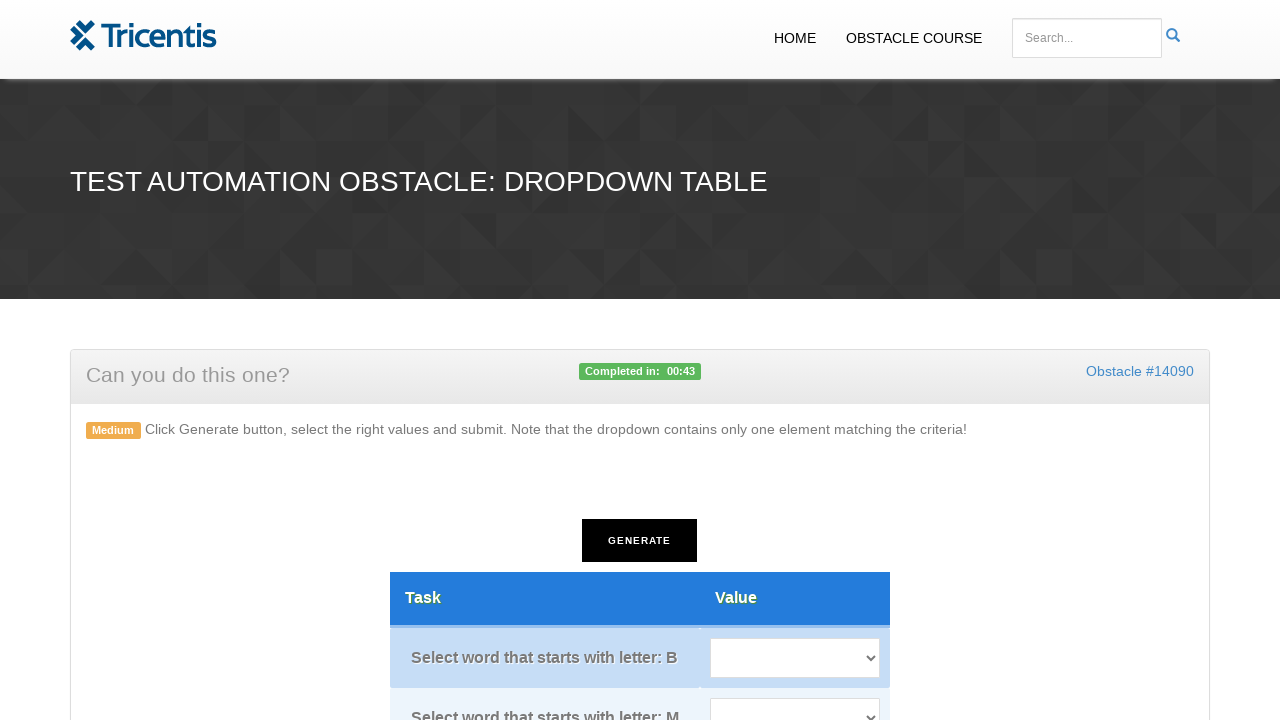

Extracted first letter hint: 'B' from task 1
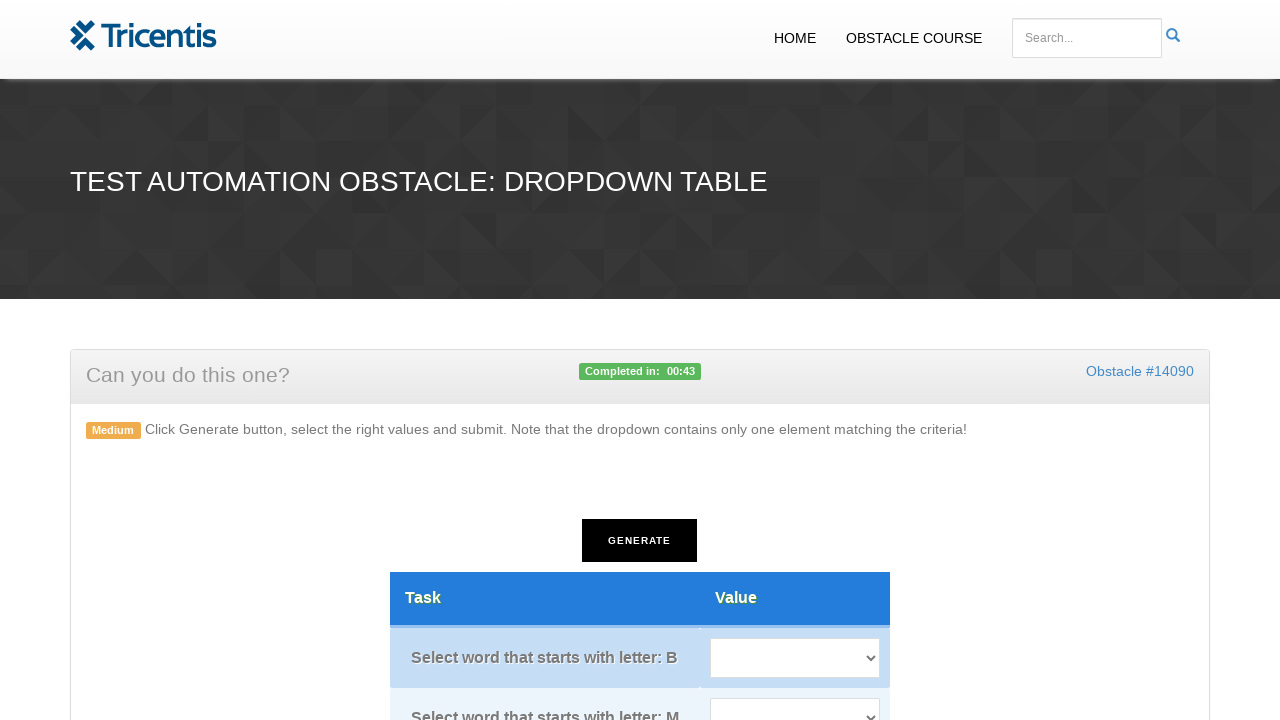

Retrieved dropdown options for task 1
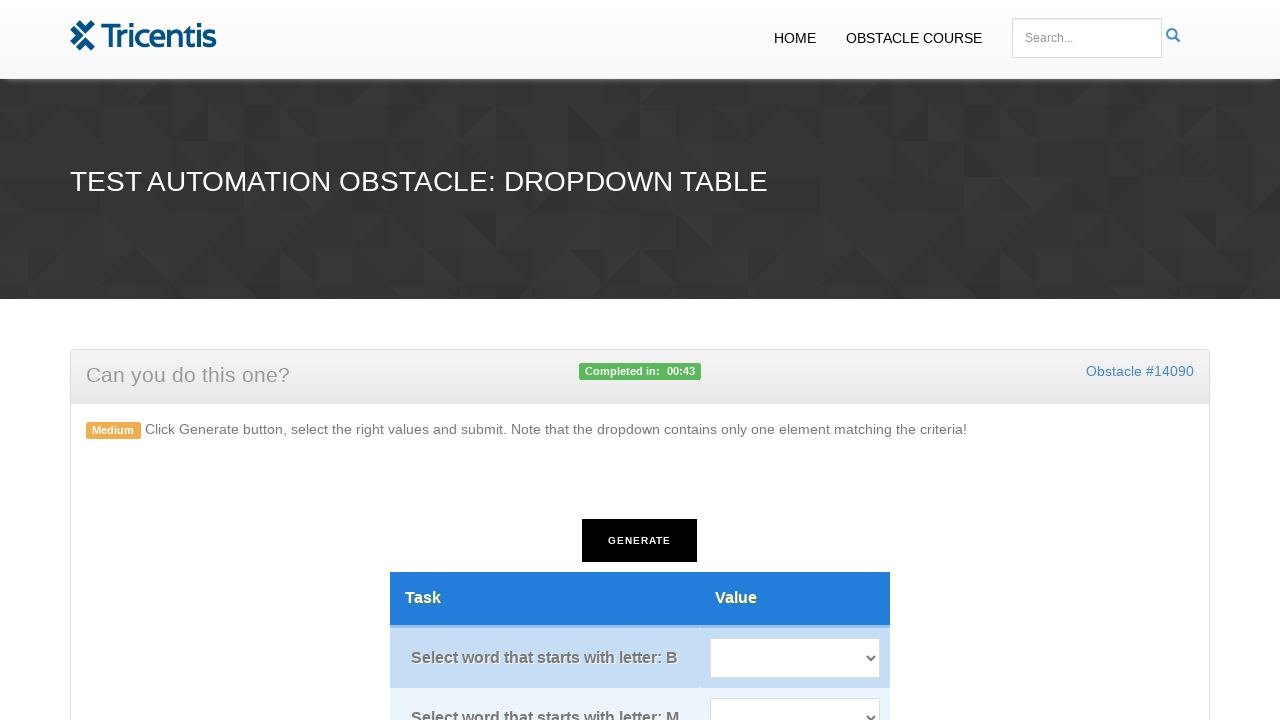

Selected option 'BI' matching first letter 'B' in task 1 on select.tableselect.value >> nth=0
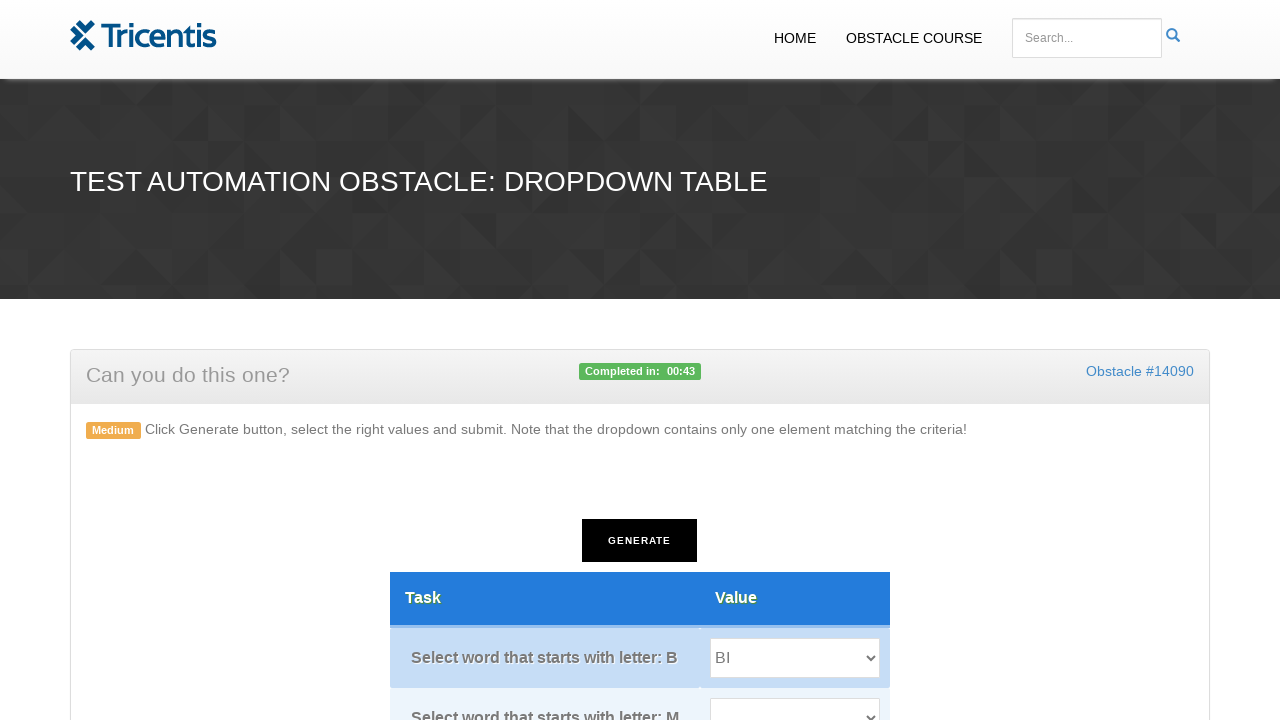

Read task 2 text: 'Select word that starts with letter: M'
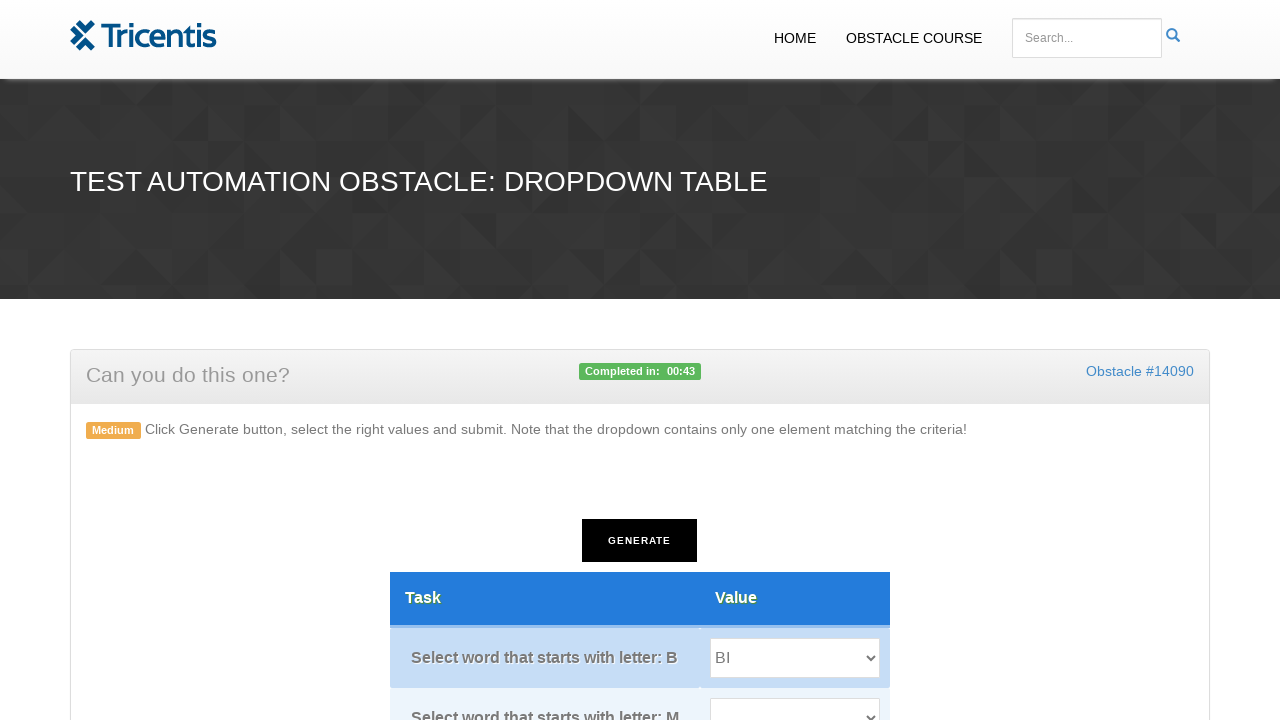

Extracted first letter hint: 'M' from task 2
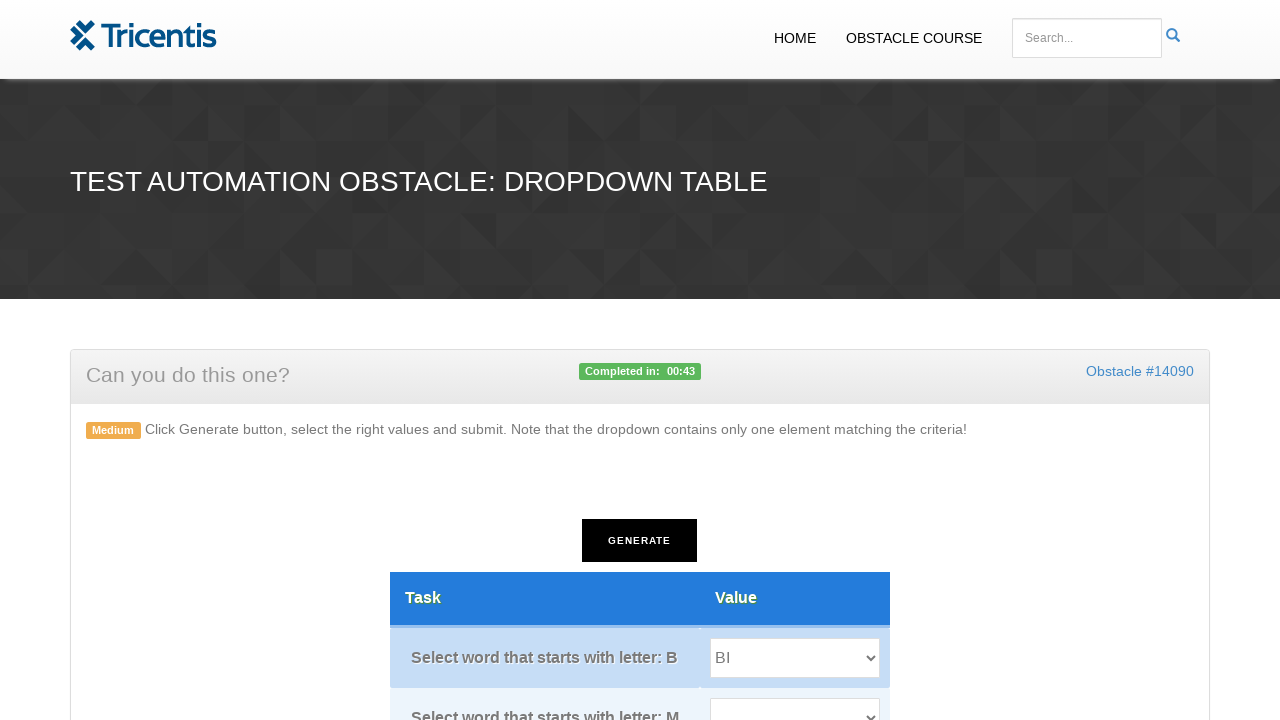

Retrieved dropdown options for task 2
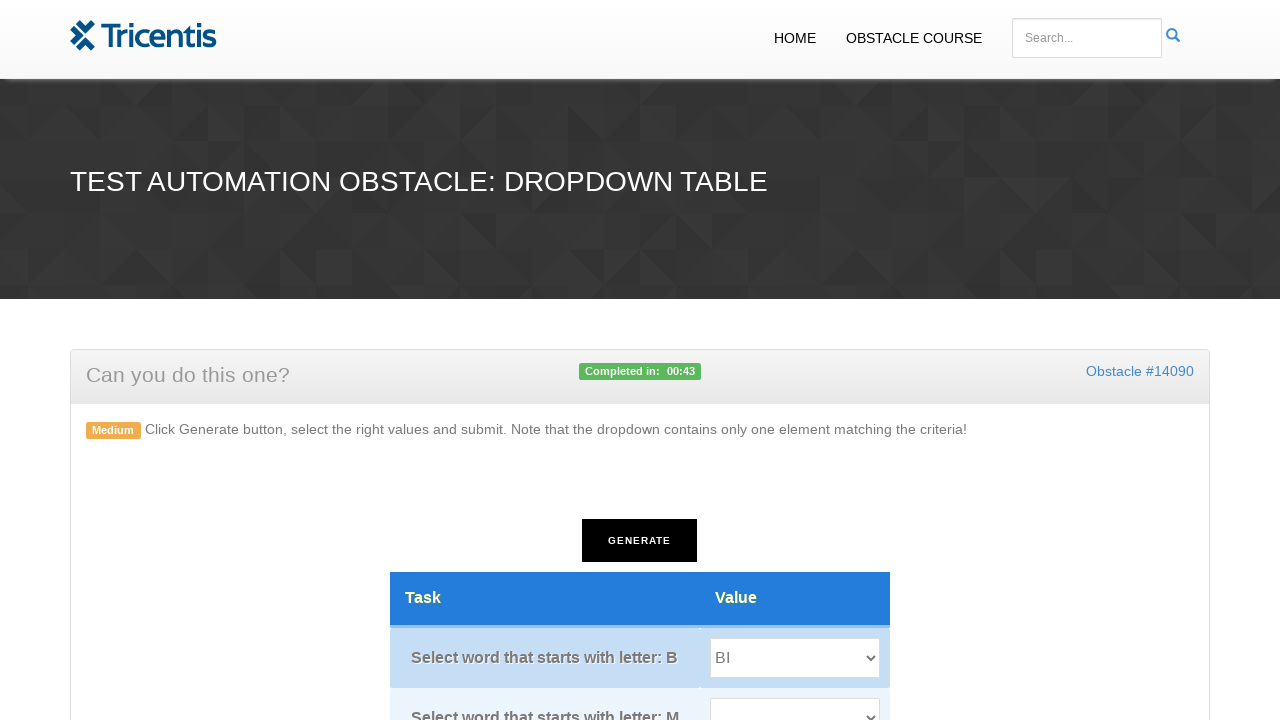

Selected option 'Mobile' matching first letter 'M' in task 2 on select.tableselect.value >> nth=1
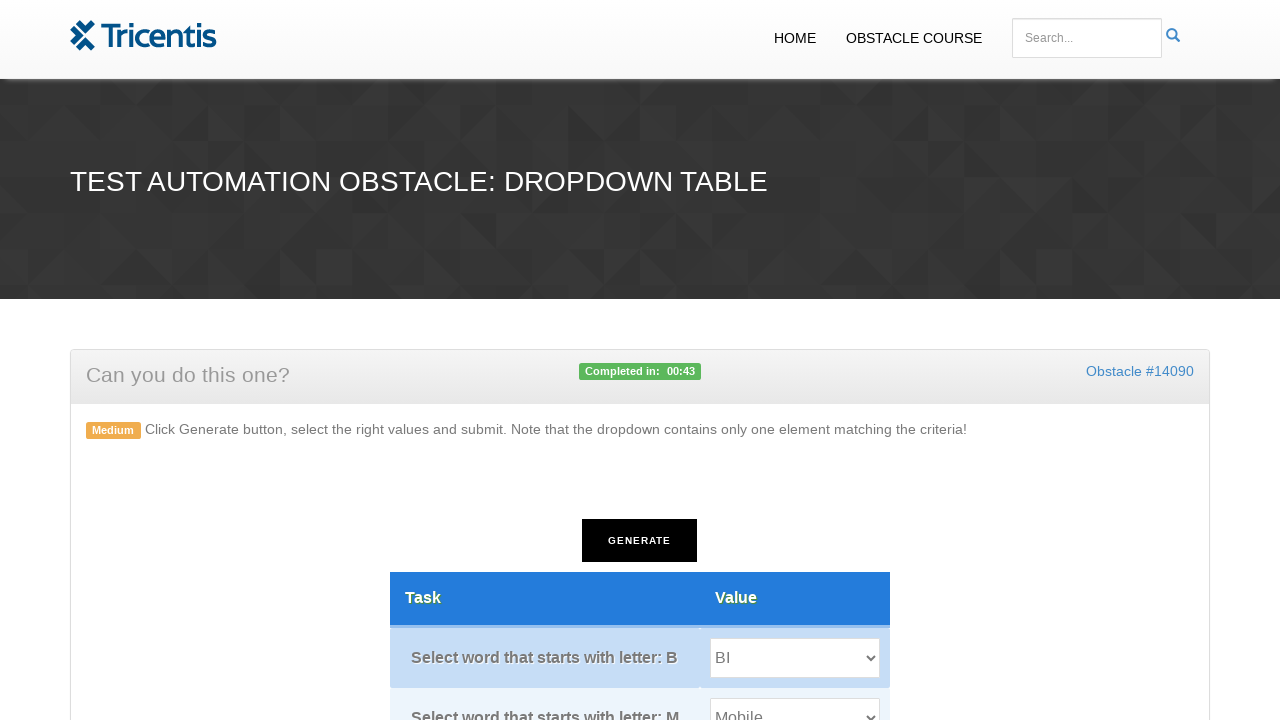

Read task 3 text: 'Select word that starts with letter: C'
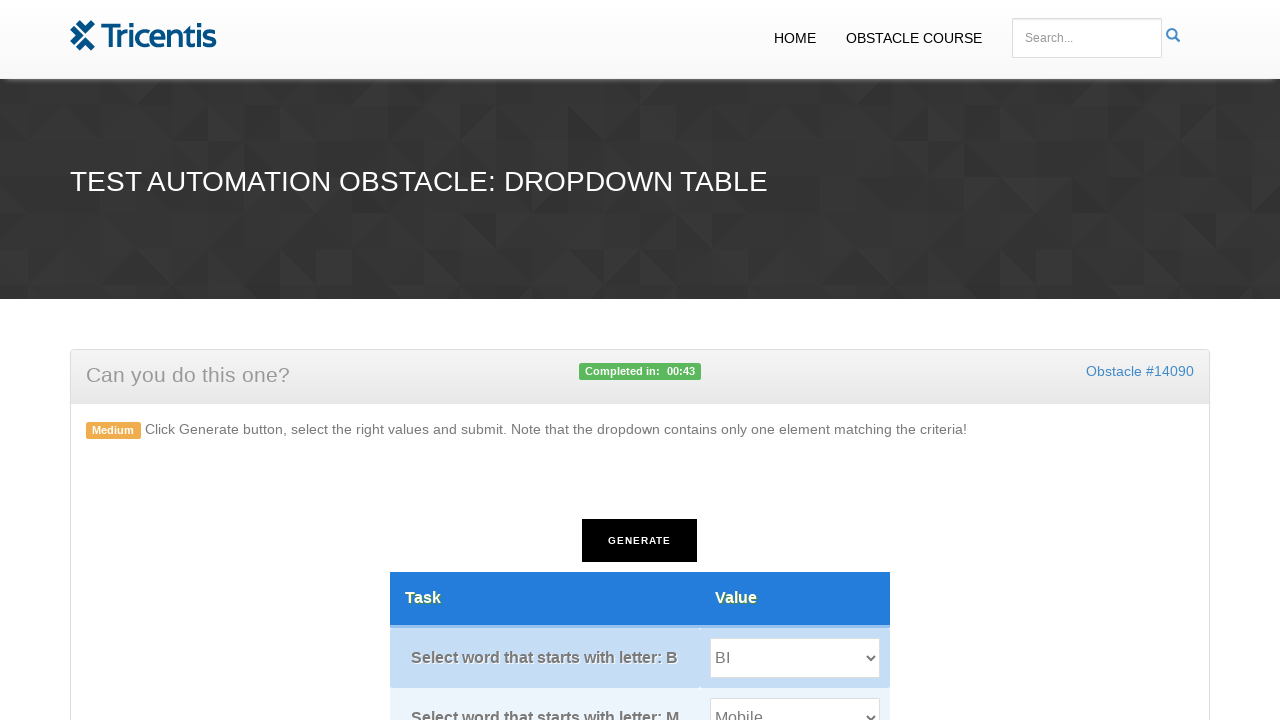

Extracted first letter hint: 'C' from task 3
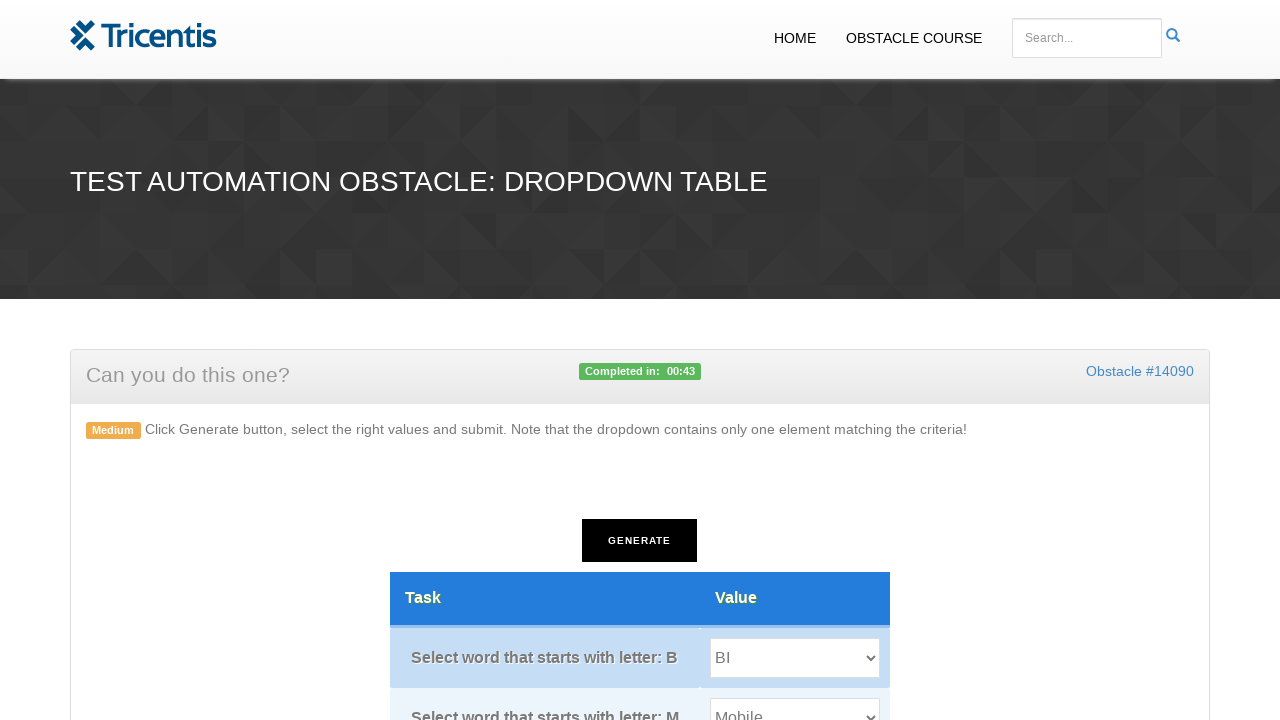

Retrieved dropdown options for task 3
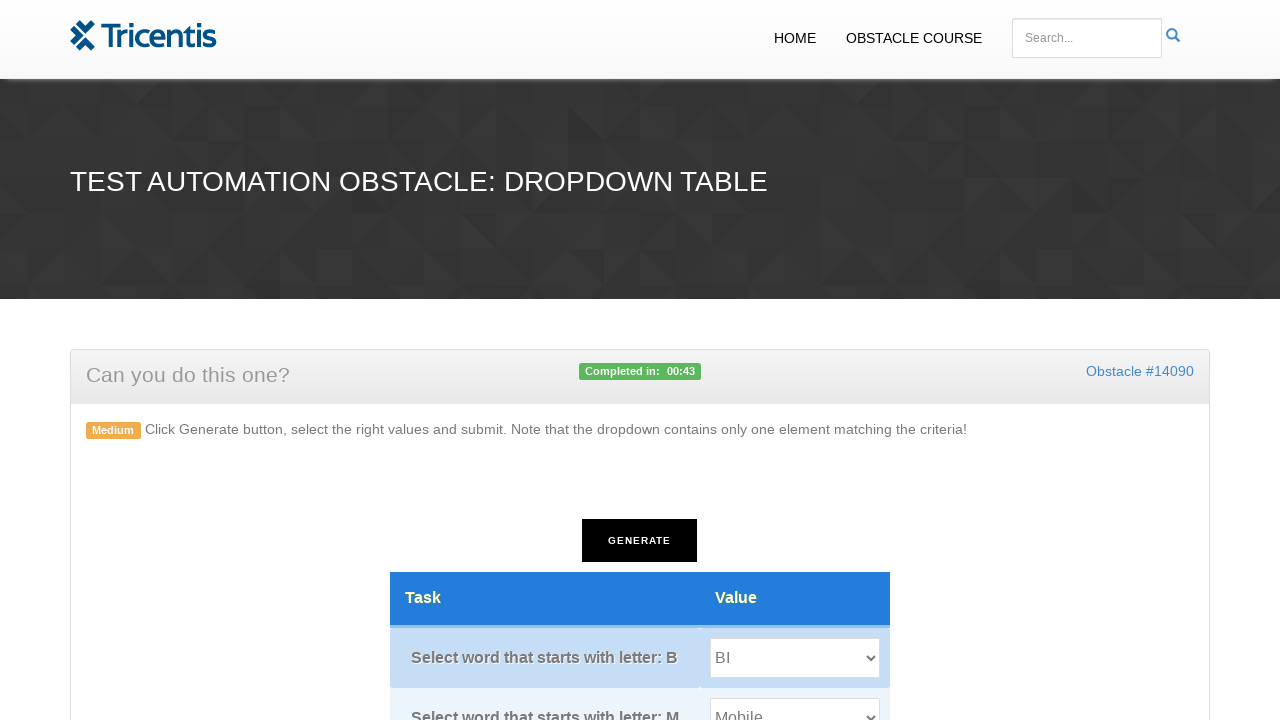

Selected option 'Cloud' matching first letter 'C' in task 3 on select.tableselect.value >> nth=2
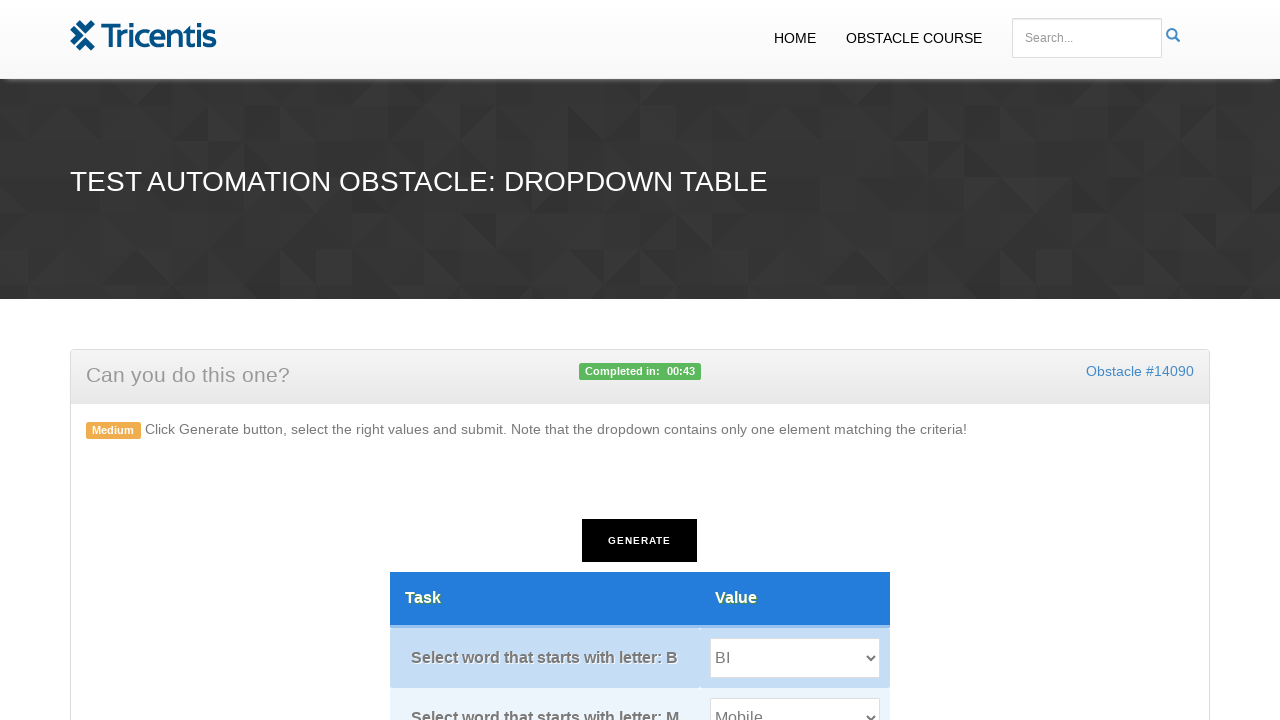

Read task 4 text: 'Select word that starts with letter: W'
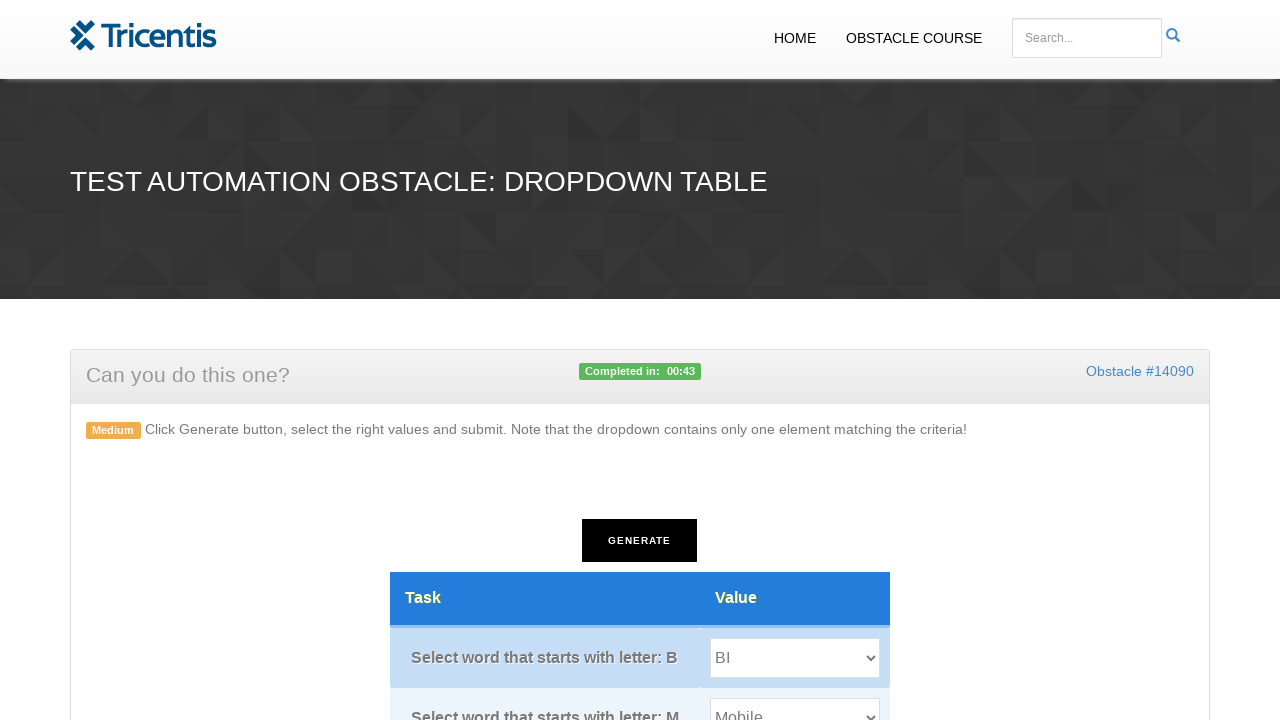

Extracted first letter hint: 'W' from task 4
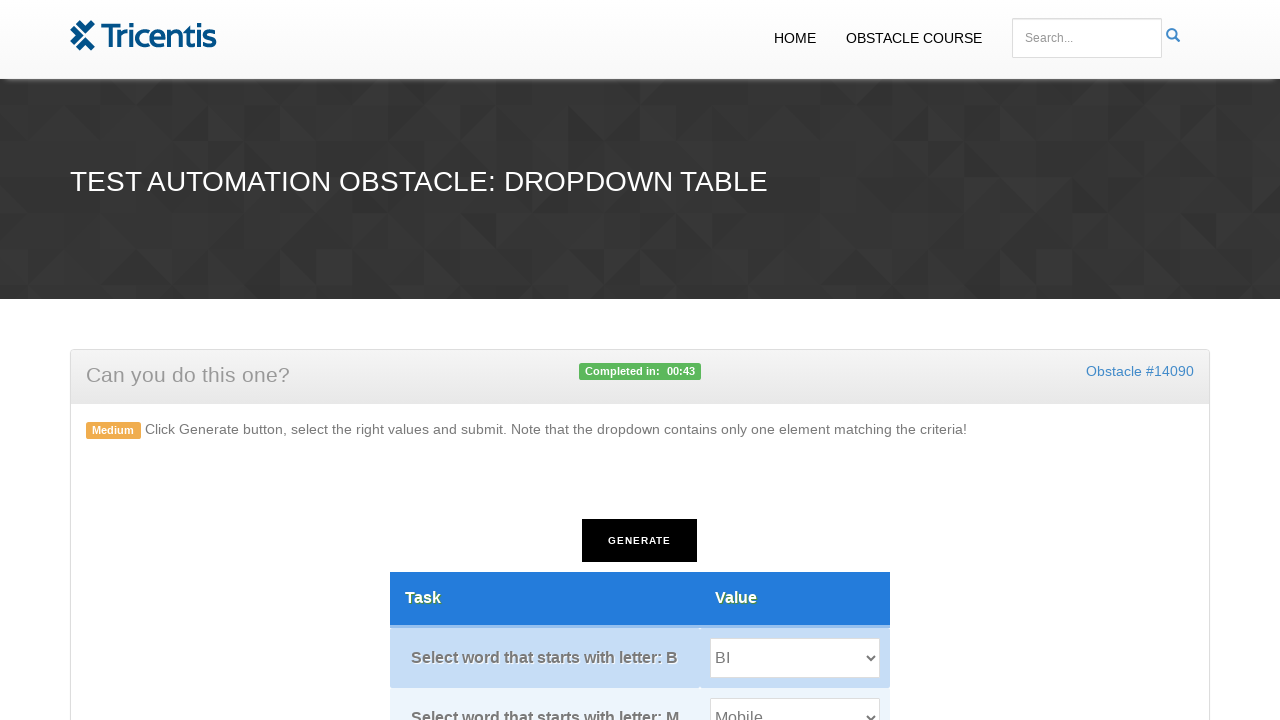

Retrieved dropdown options for task 4
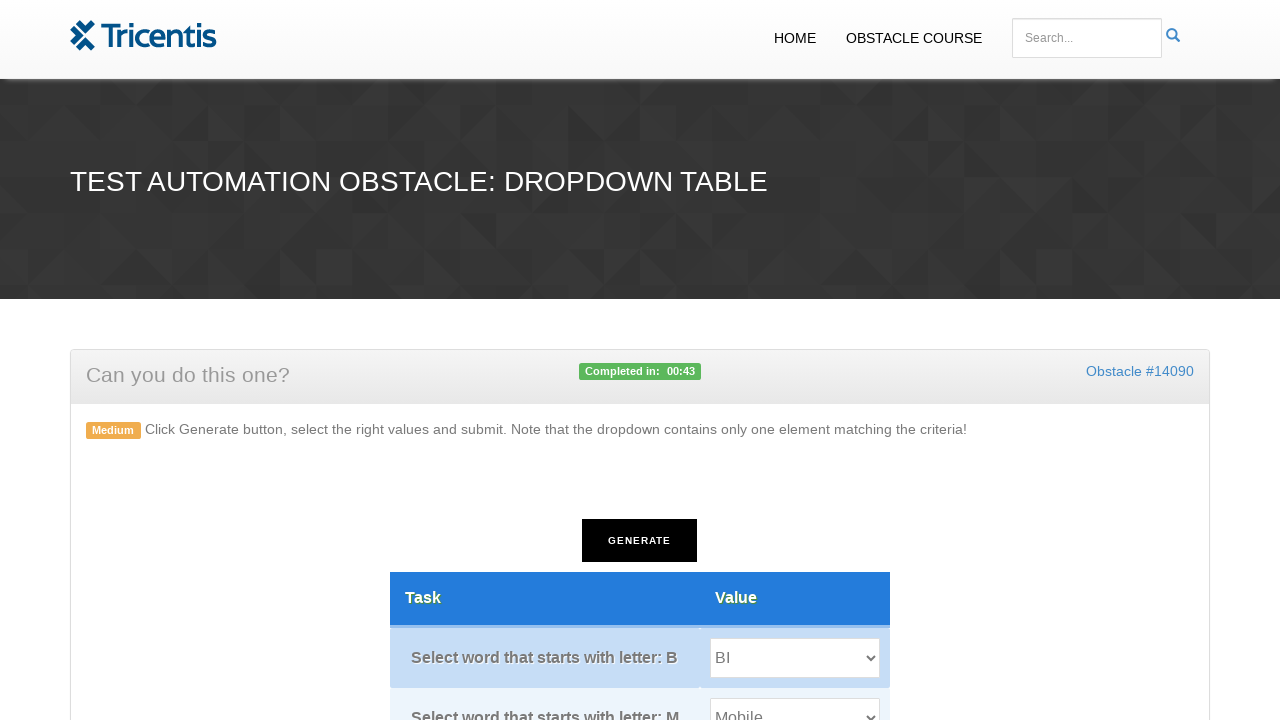

Selected option 'WebDriver' matching first letter 'W' in task 4 on select.tableselect.value >> nth=3
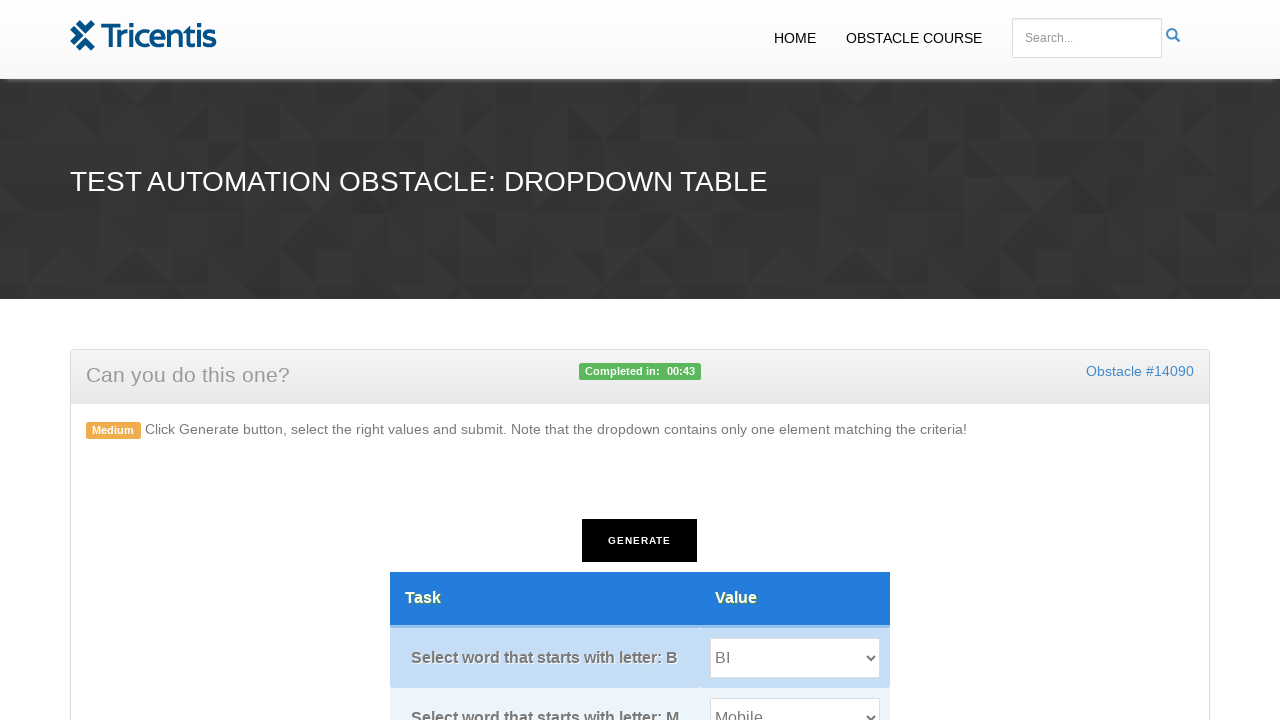

Read task 5 text: 'Select word that starts with letter: S'
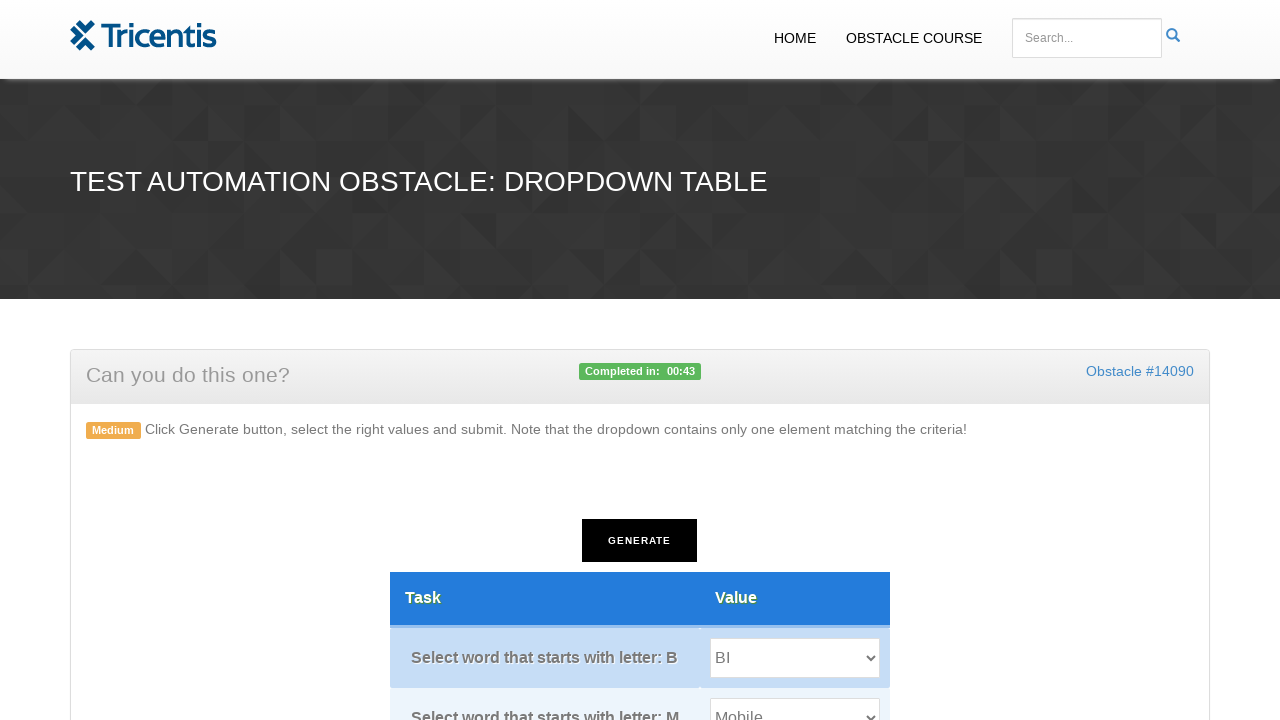

Extracted first letter hint: 'S' from task 5
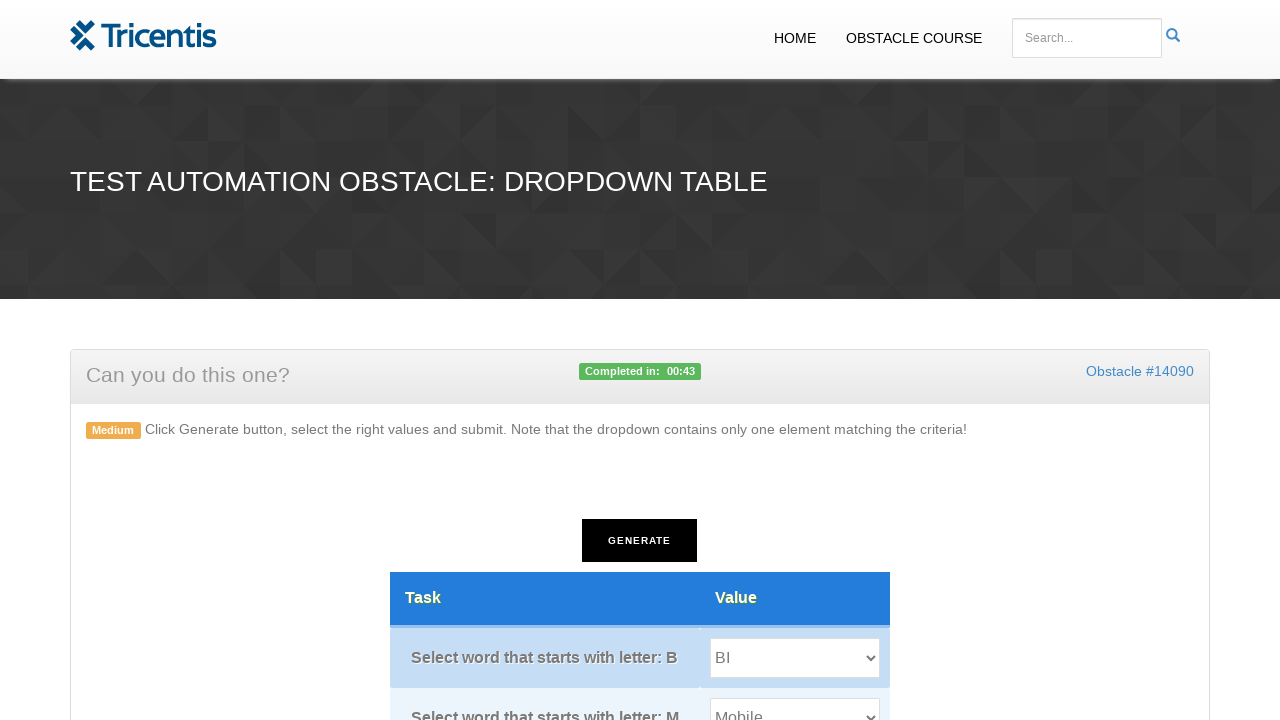

Retrieved dropdown options for task 5
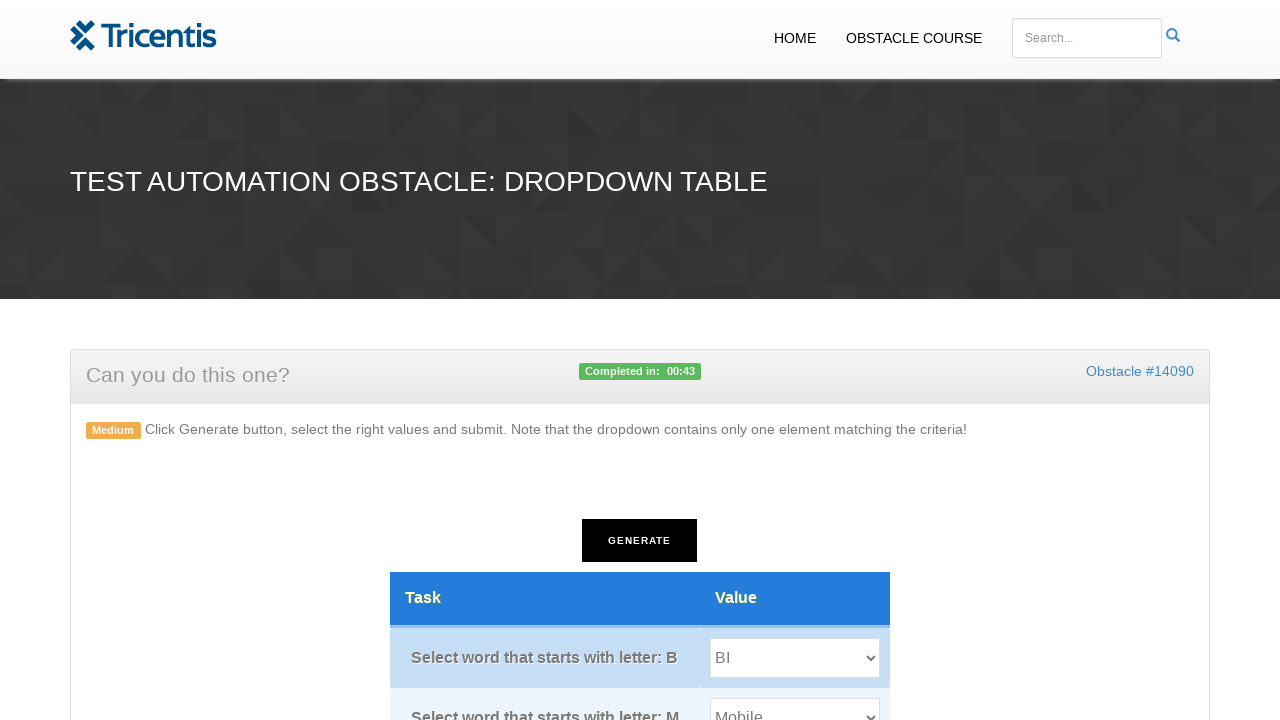

Selected option 'SmartID' matching first letter 'S' in task 5 on select.tableselect.value >> nth=4
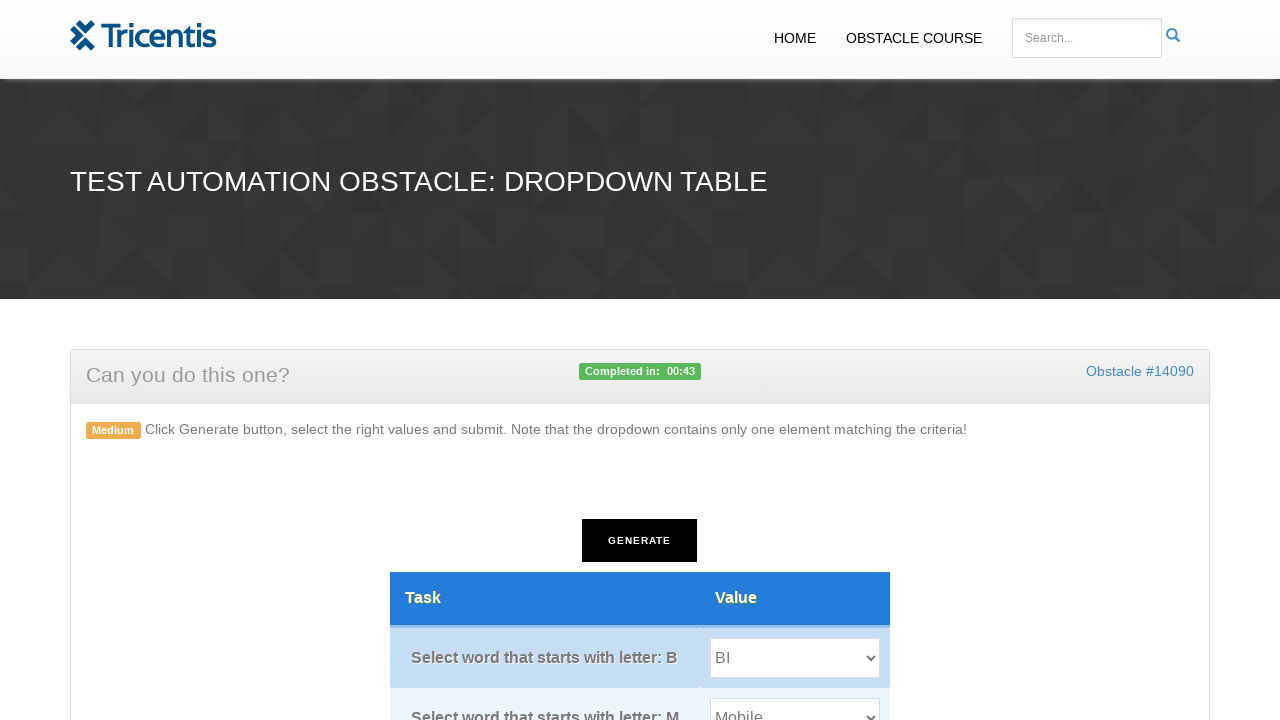

Clicked submit button to submit all selected options at (640, 360) on #submit
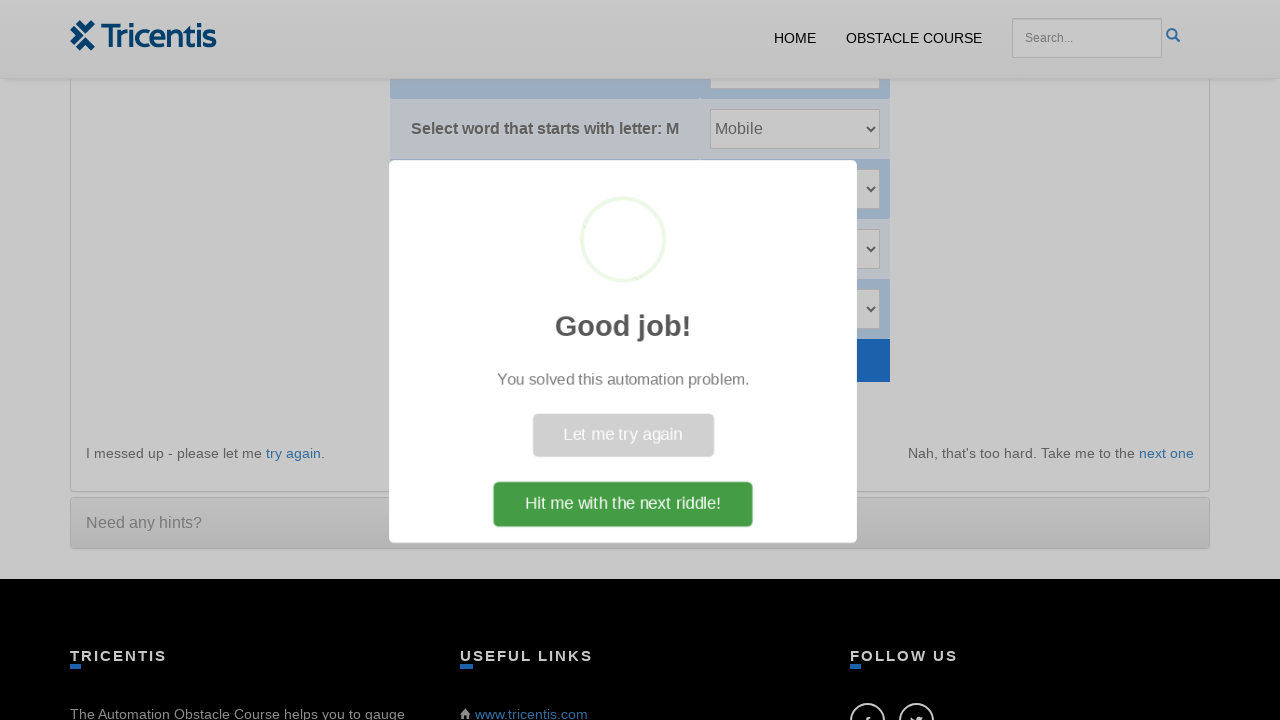

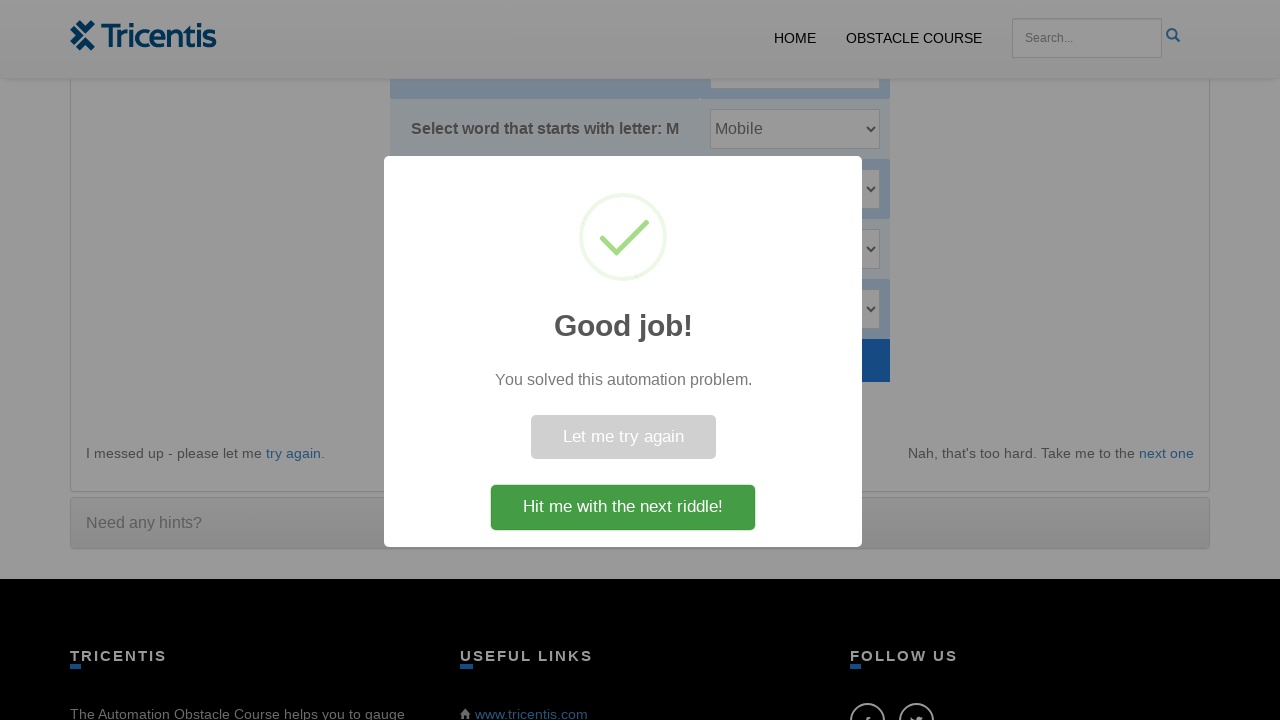